Tests drag and drop functionality by dragging an element from source to target within an iframe

Starting URL: http://jqueryui.com/droppable/

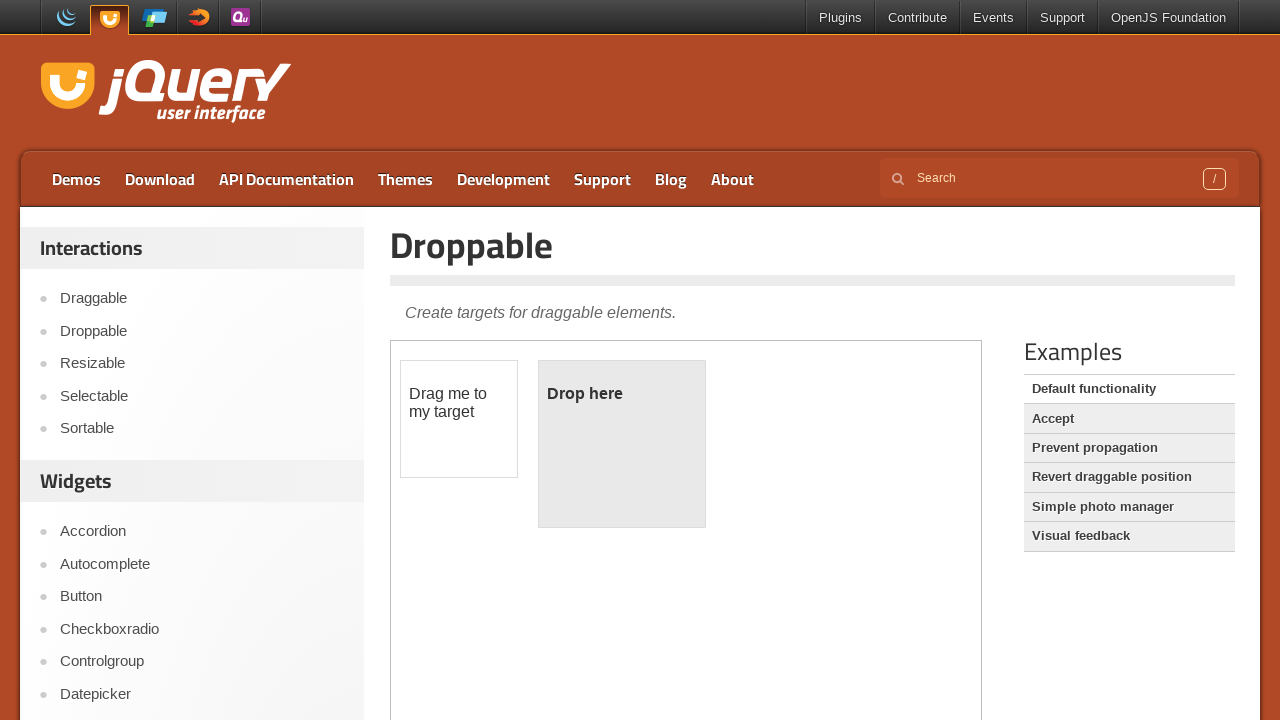

Located the first iframe containing drag and drop demo
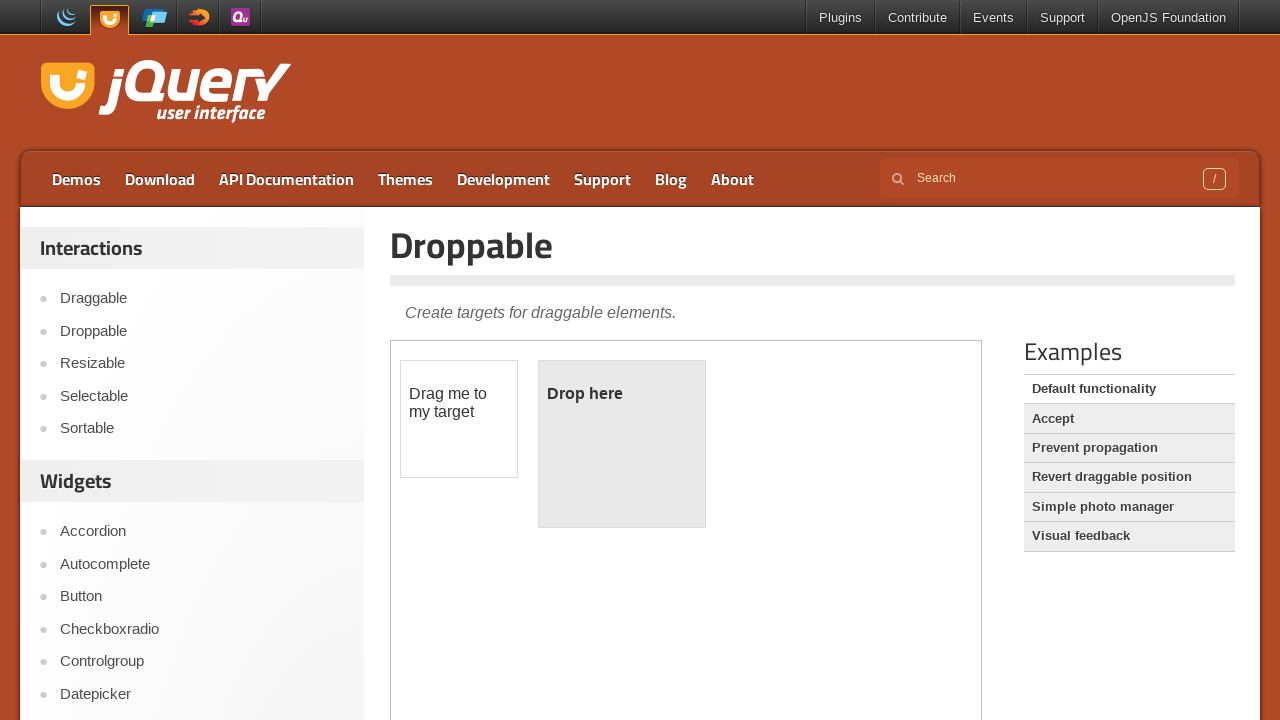

Located the draggable element with id 'draggable'
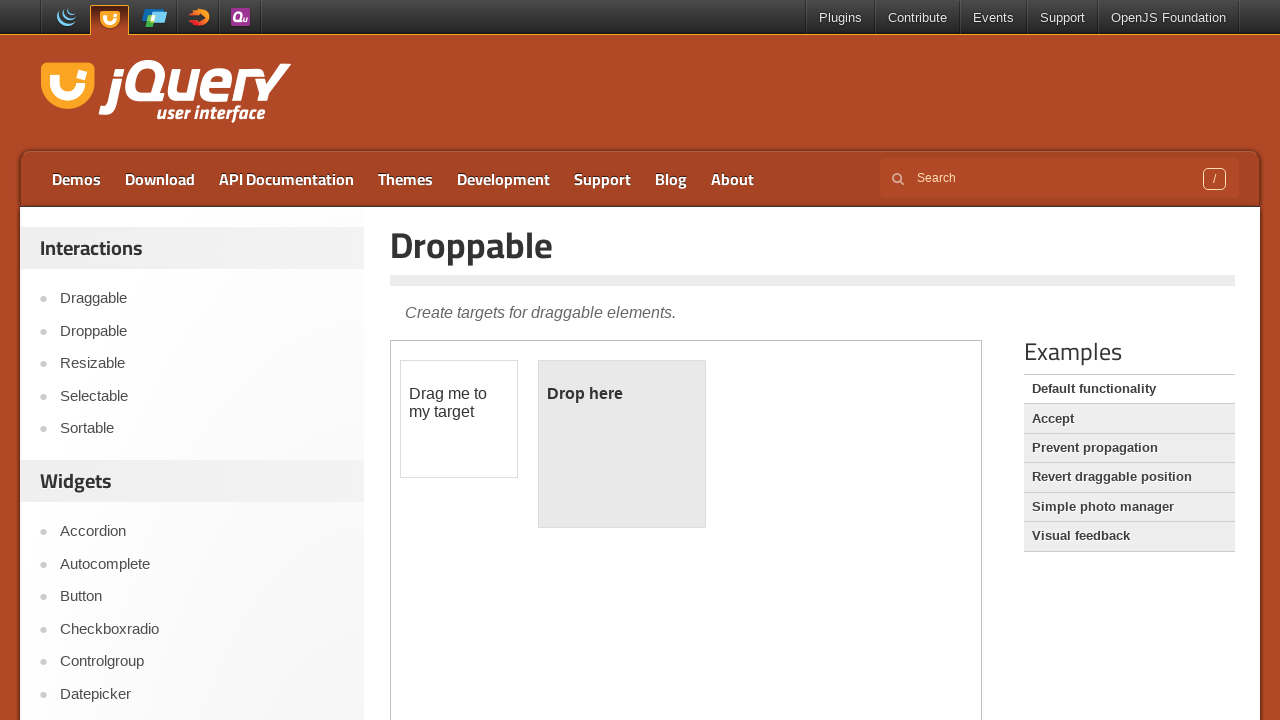

Located the droppable element with id 'droppable'
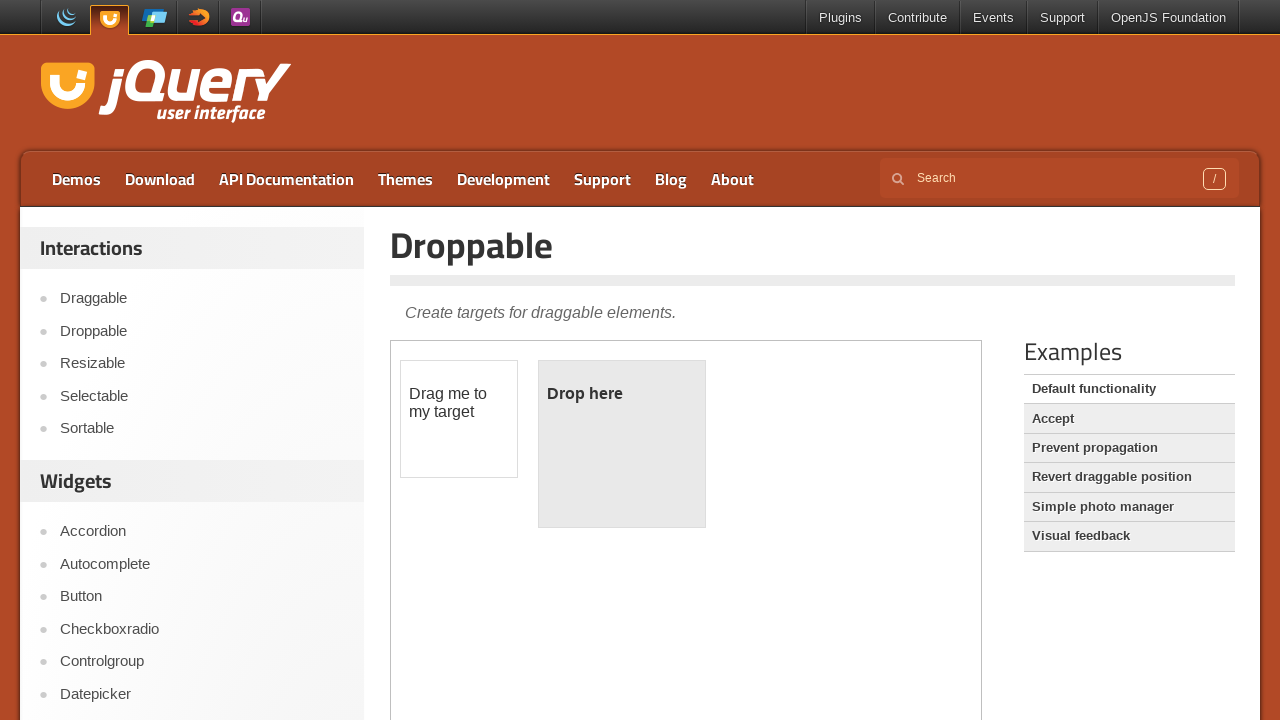

Dragged element from draggable to droppable target at (622, 444)
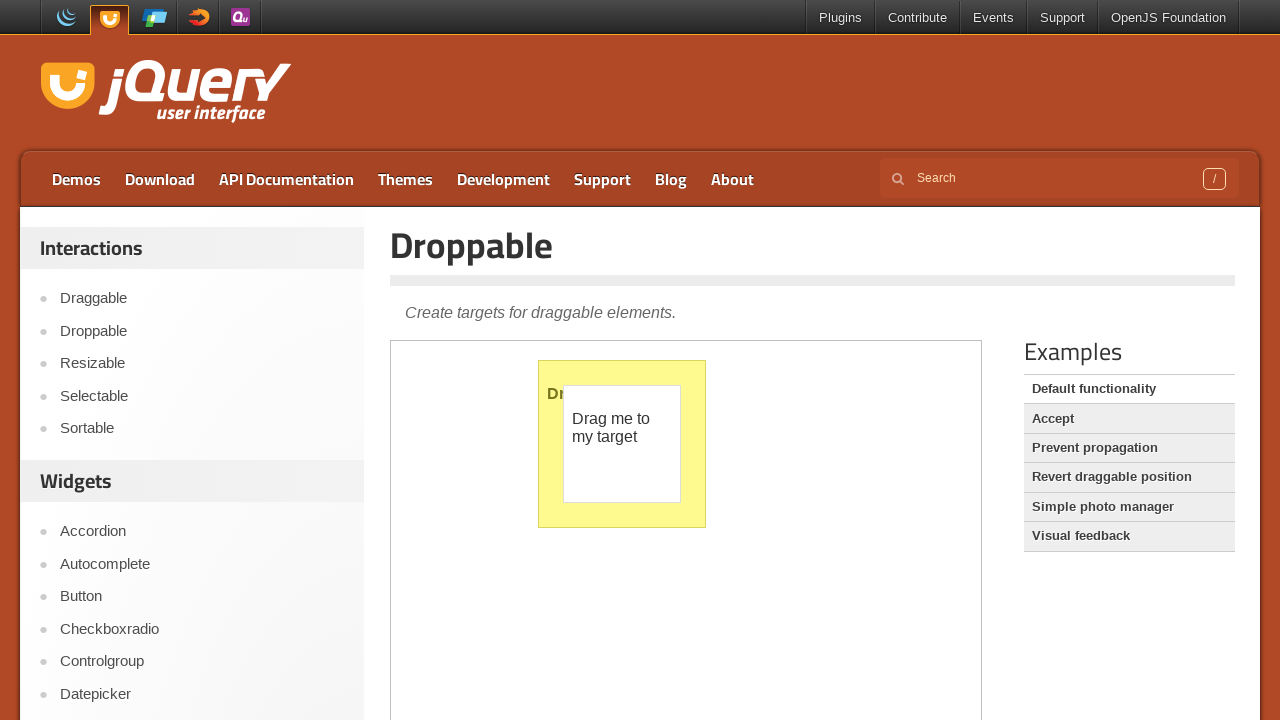

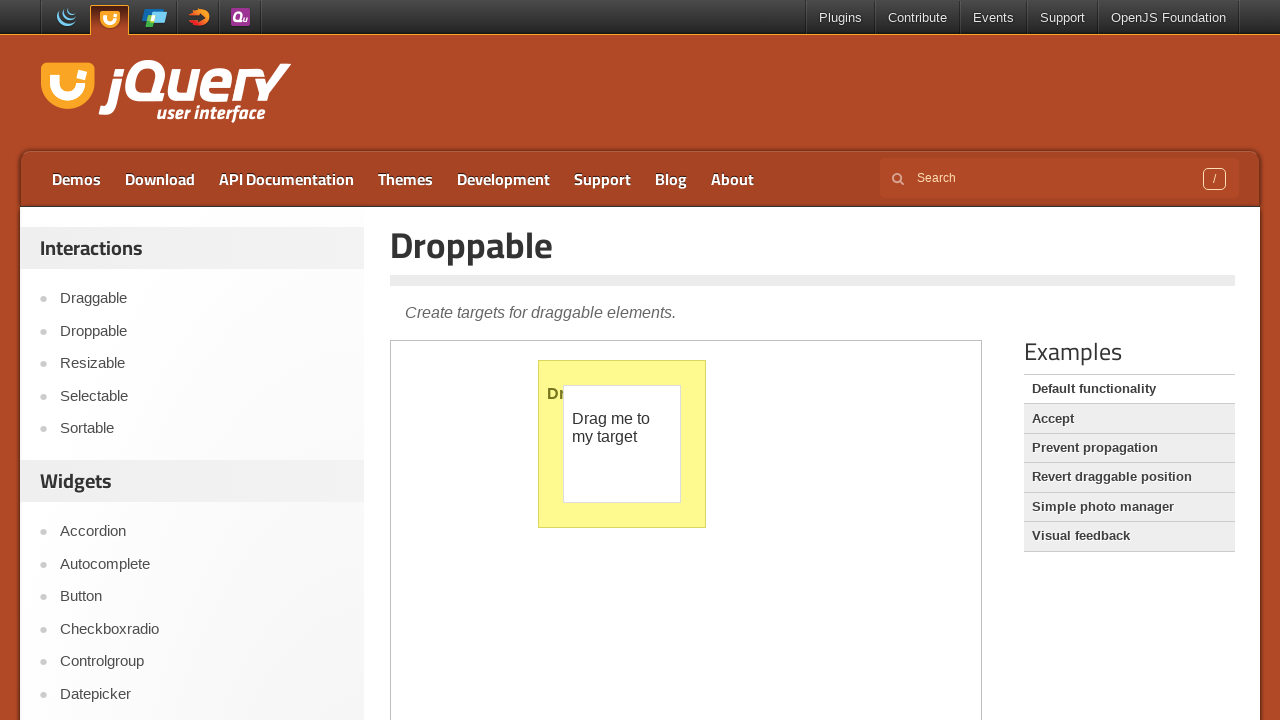